Tests that an error message is displayed when trying to save an employee with an empty name field

Starting URL: https://devmountain-qa.github.io/employee-manager/1.2_Version/index.html

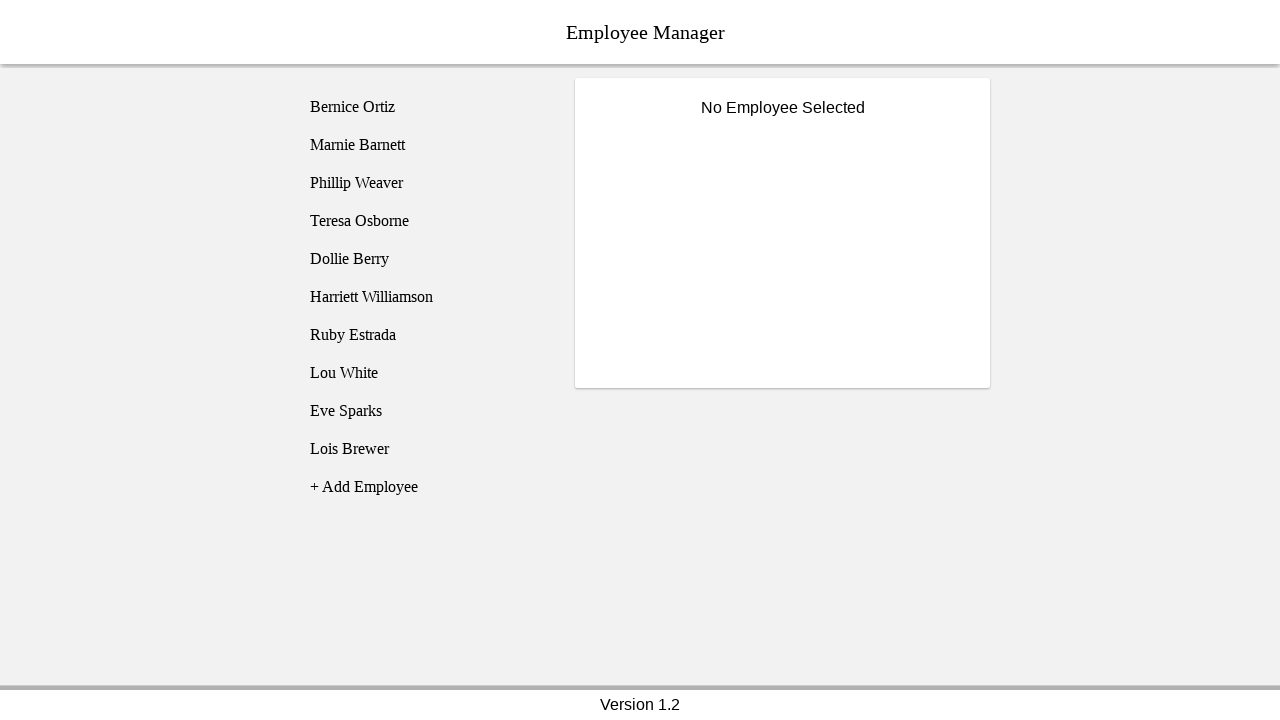

Clicked on Bernice Ortiz employee at (425, 107) on [name='employee1']
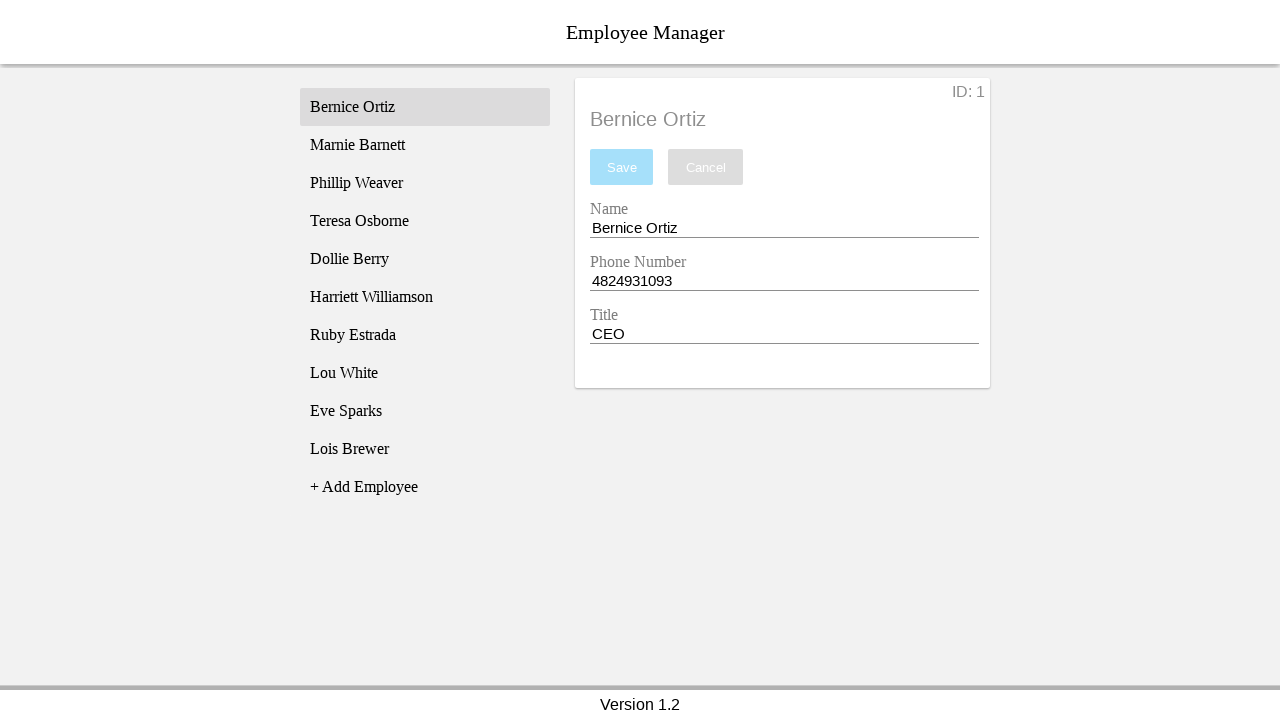

Employee details panel loaded and became visible
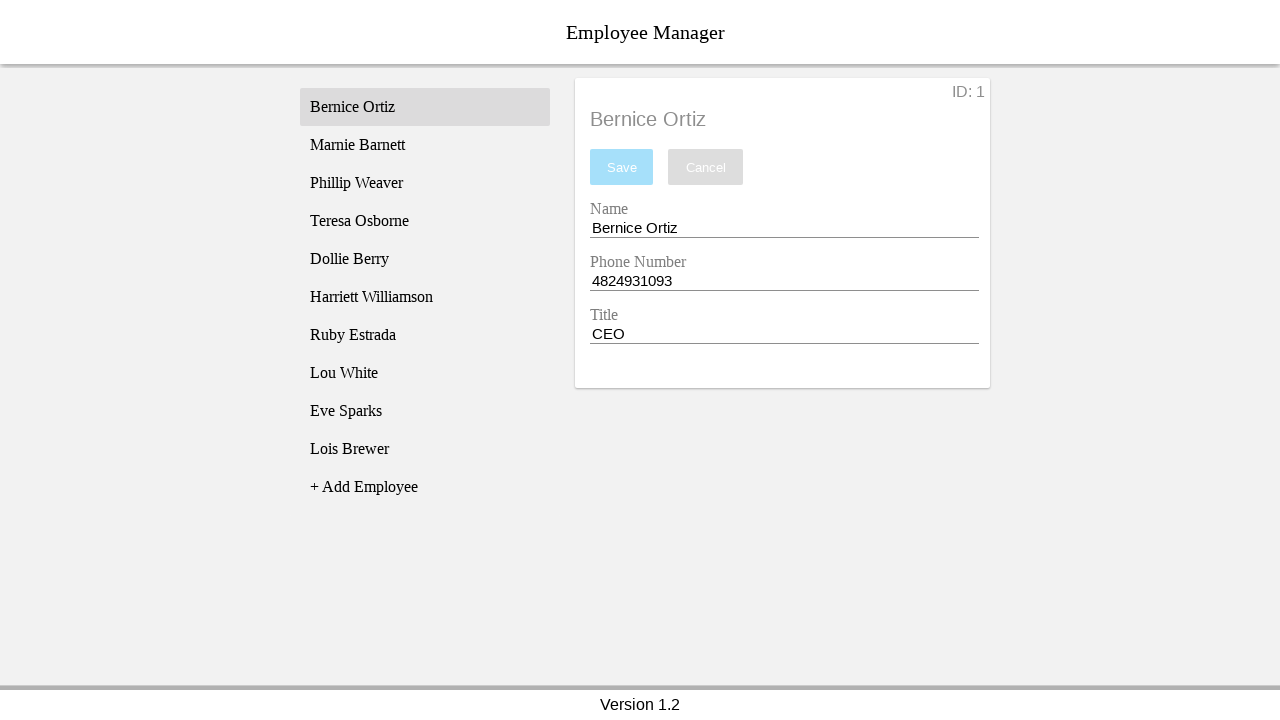

Cleared the name input field completely on [name='nameEntry']
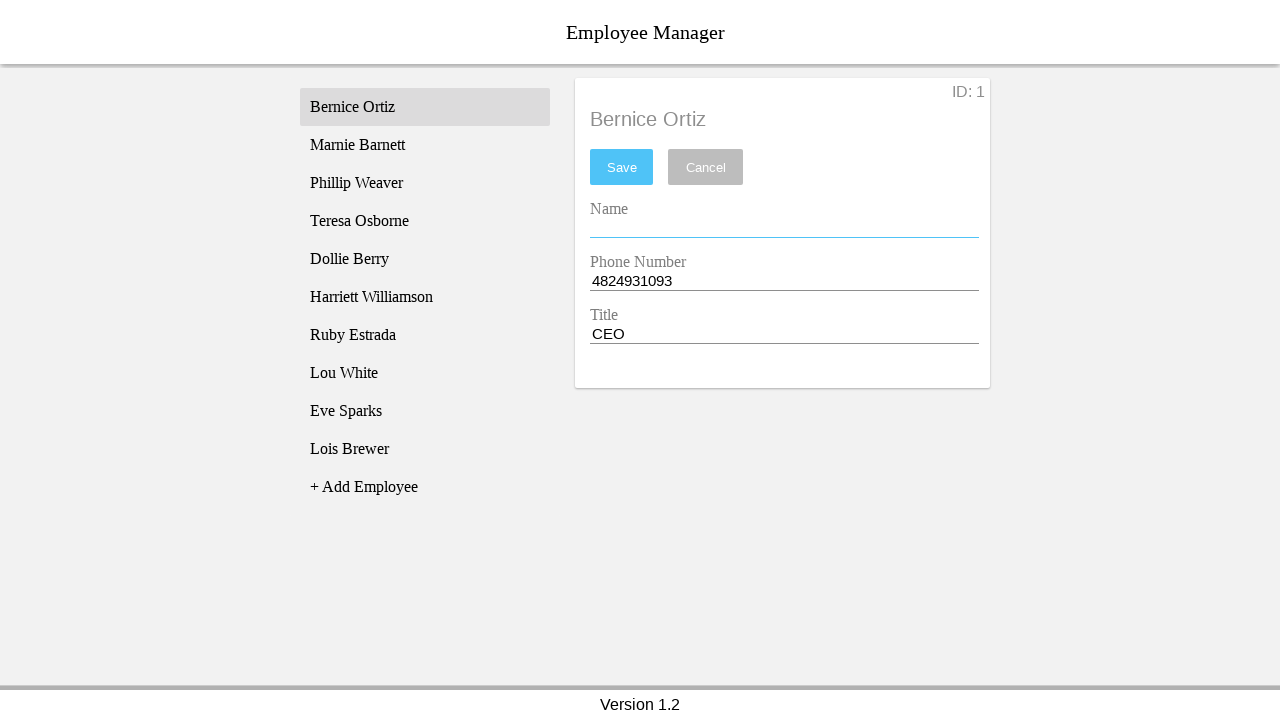

Clicked save button to trigger validation at (622, 167) on #saveBtn
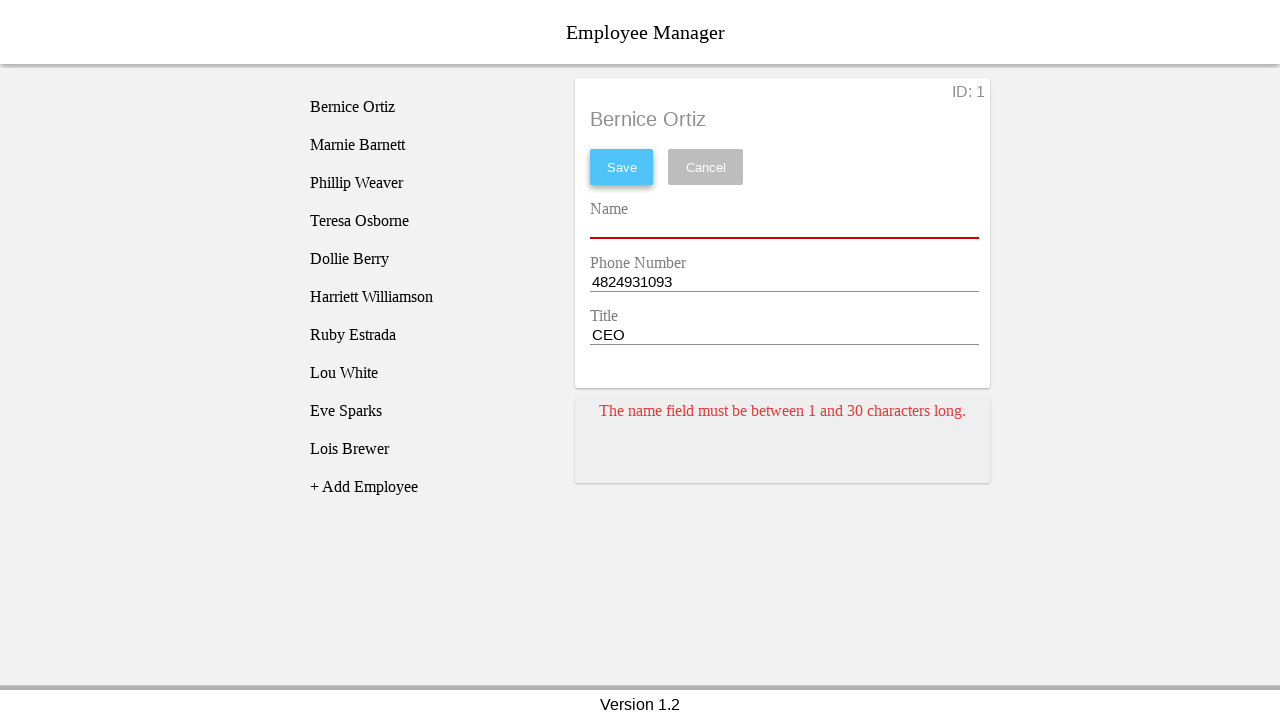

Error message card appeared for empty name field
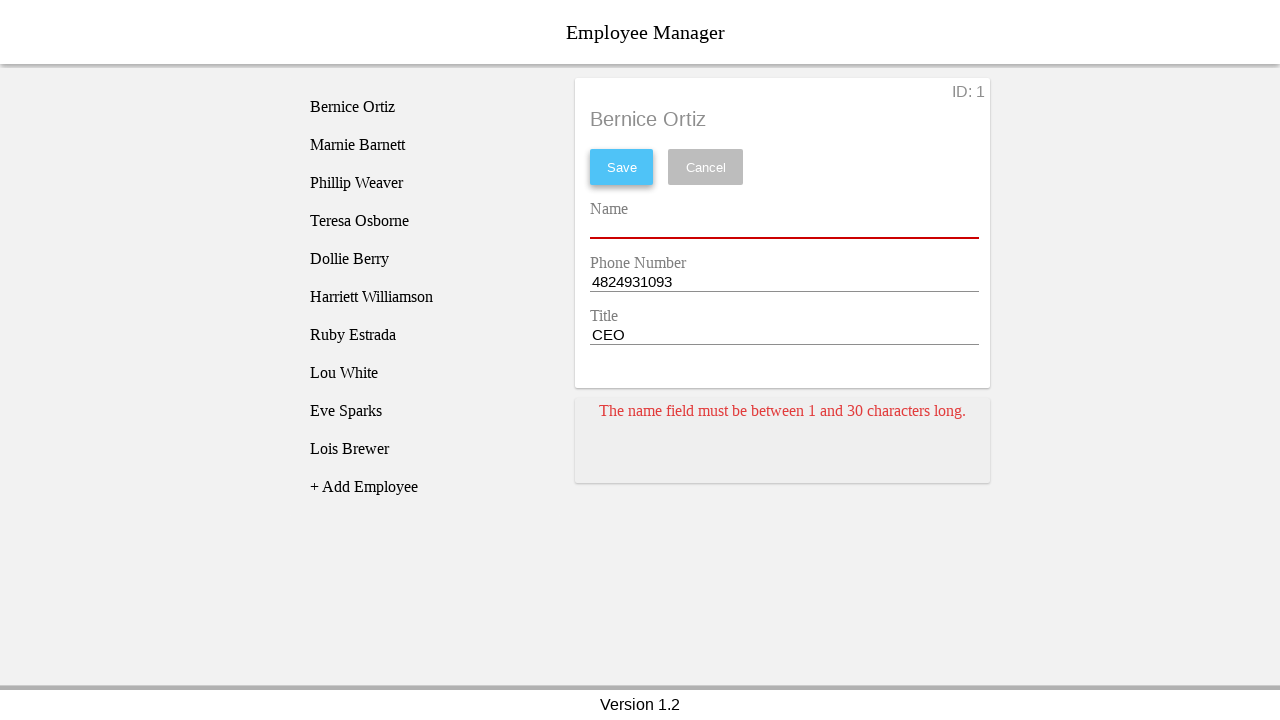

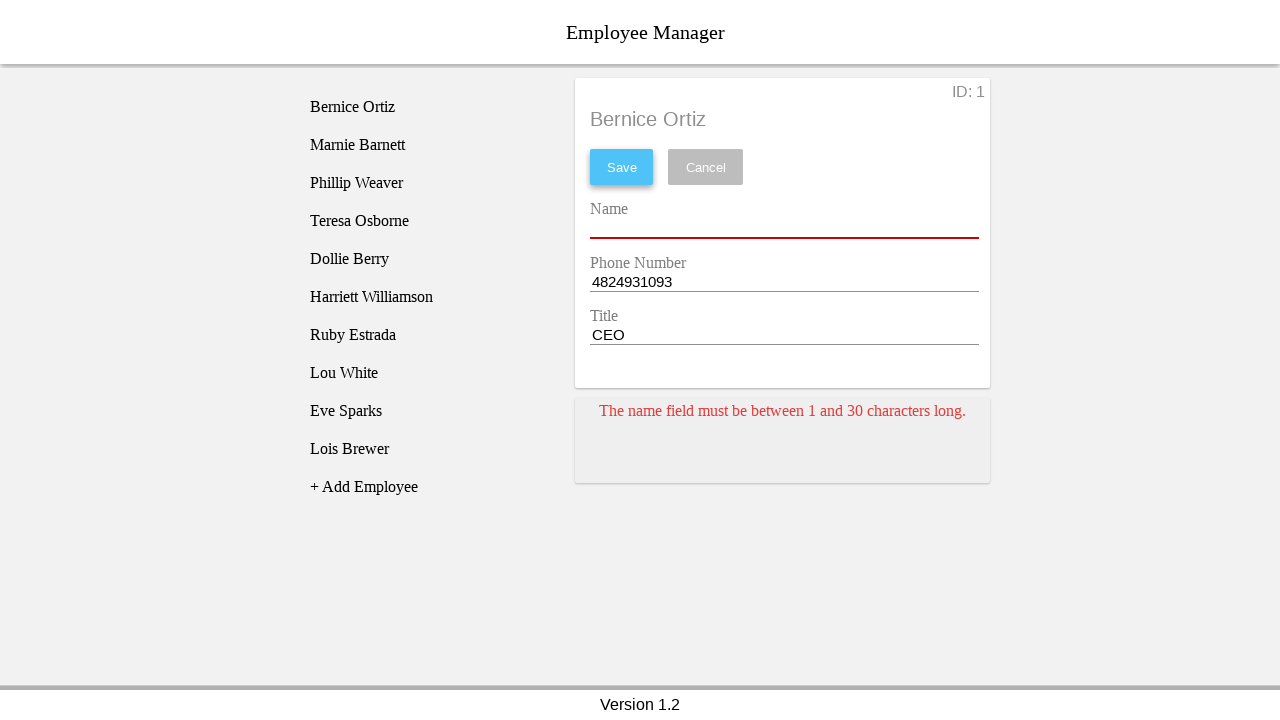